Verifies that the El País website is displayed in Spanish by checking the lang attribute of the HTML element

Starting URL: https://elpais.com/

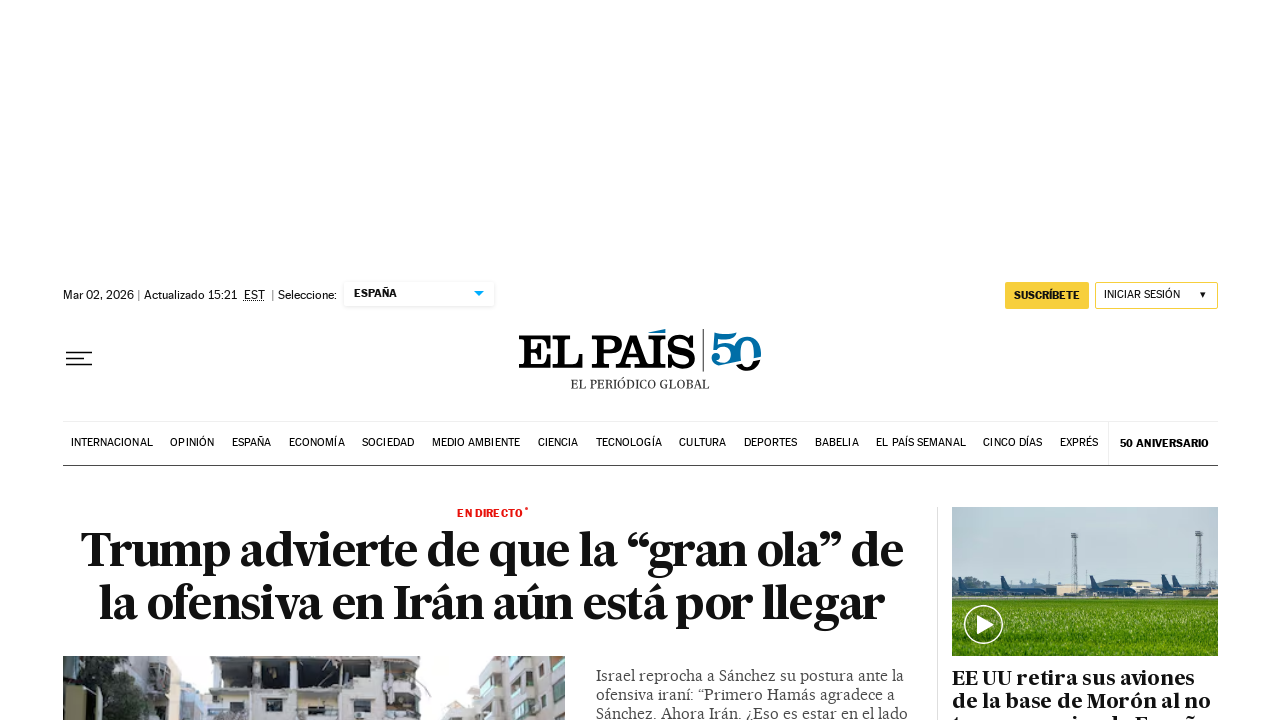

Located the HTML element
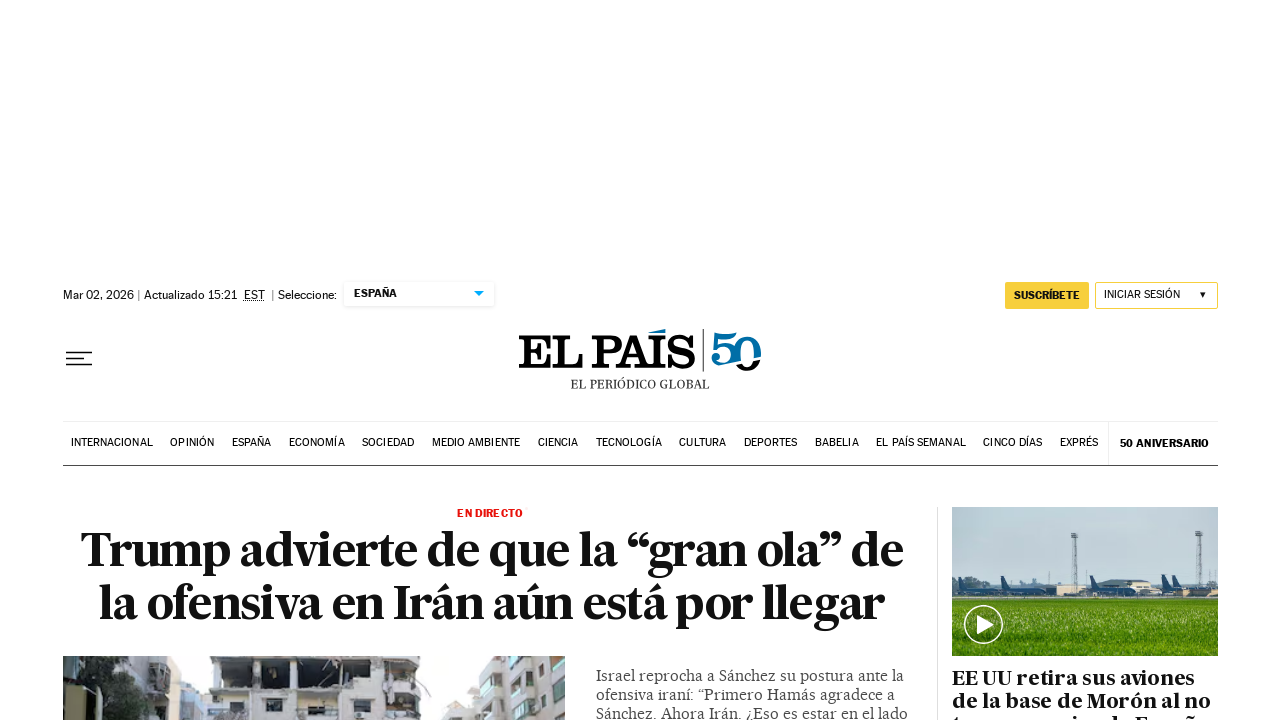

Retrieved lang attribute from HTML element: es-ES
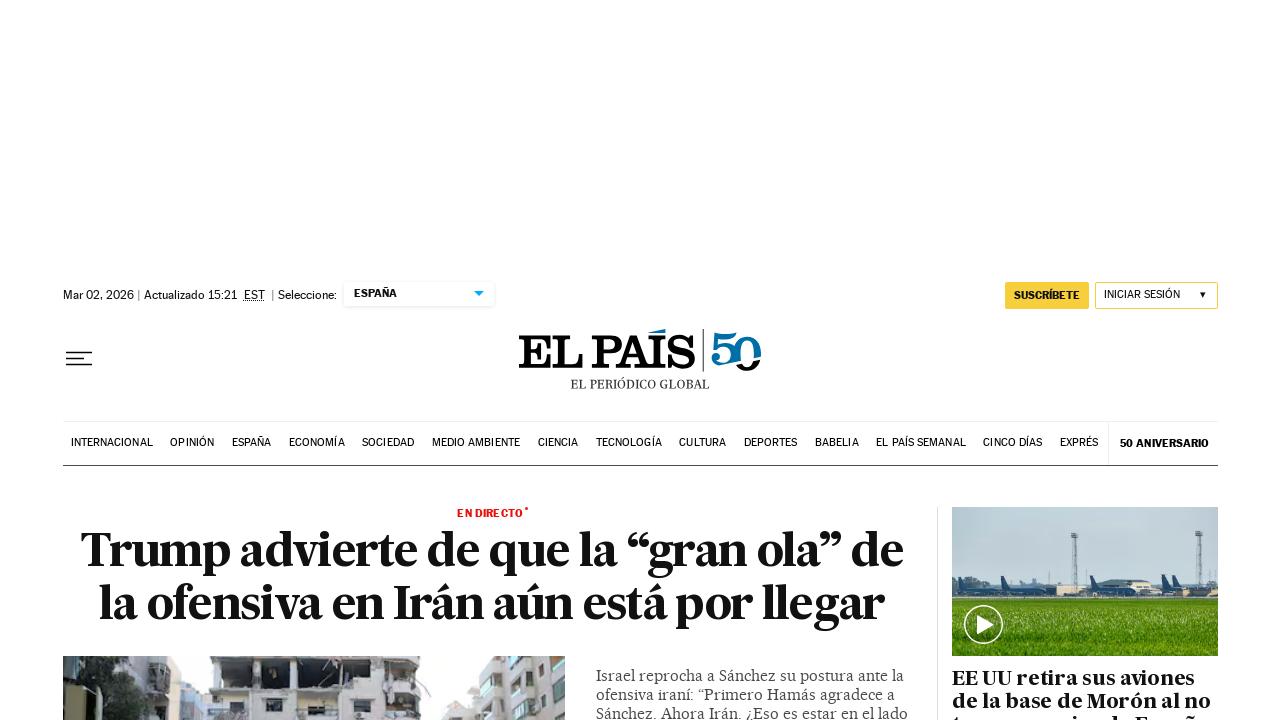

Printed page language: es-ES
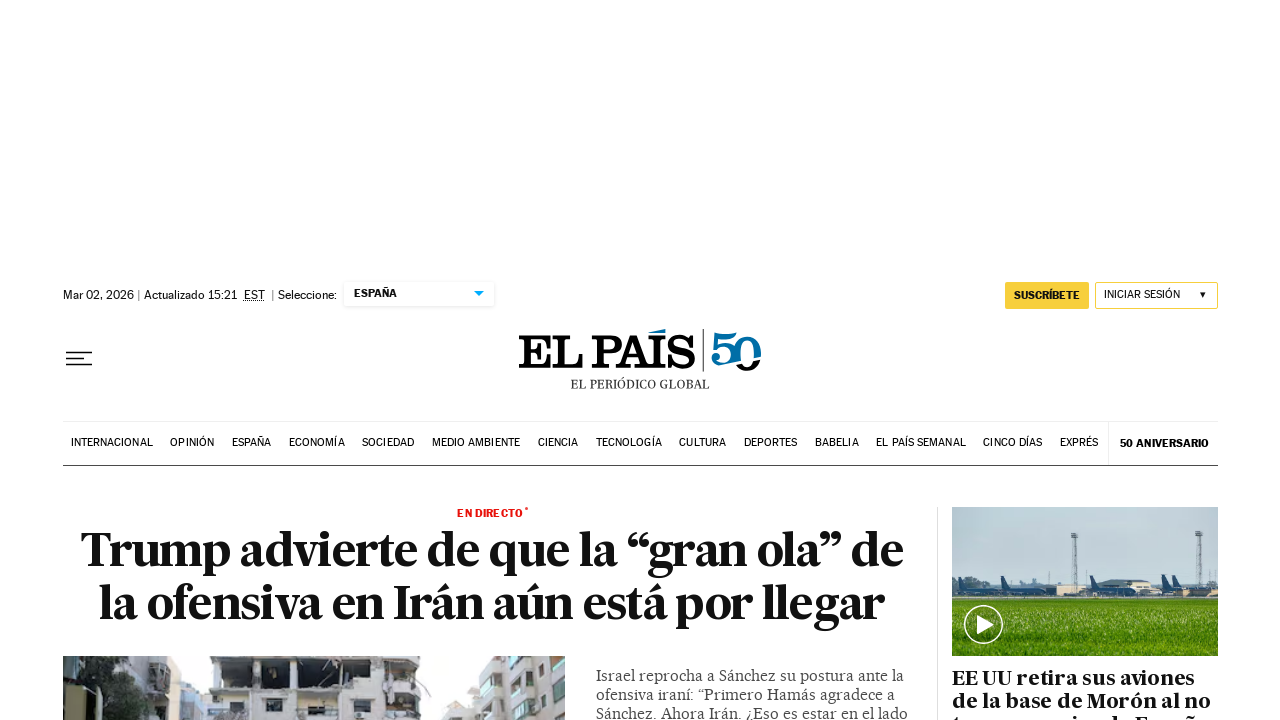

Verified page language is Spanish (ES)
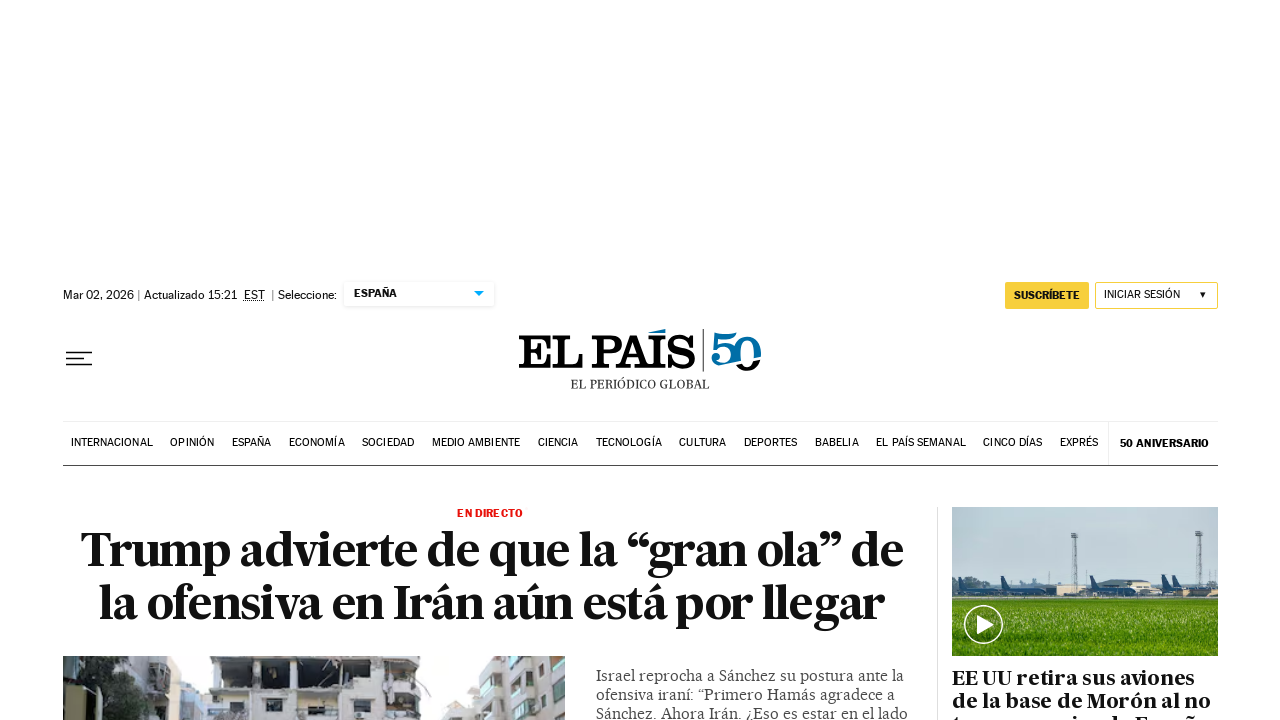

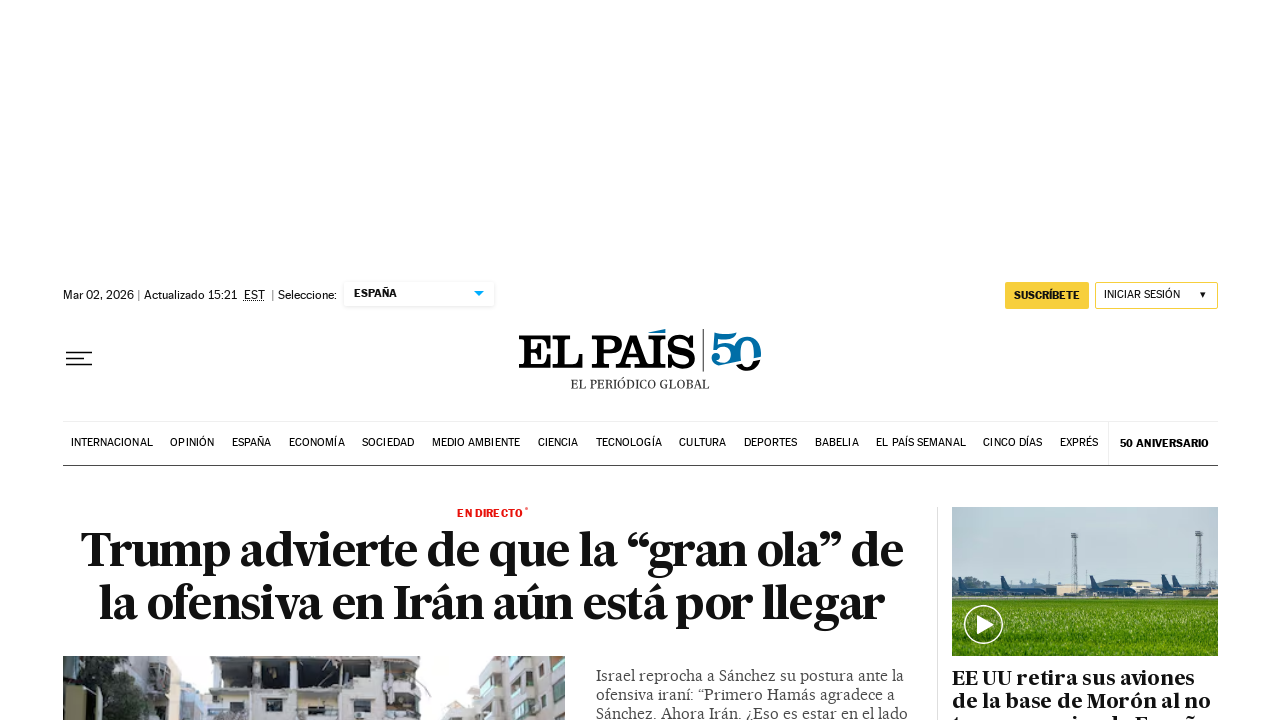